Tests that new todo items are appended to the bottom of the list by creating 3 items

Starting URL: https://demo.playwright.dev/todomvc

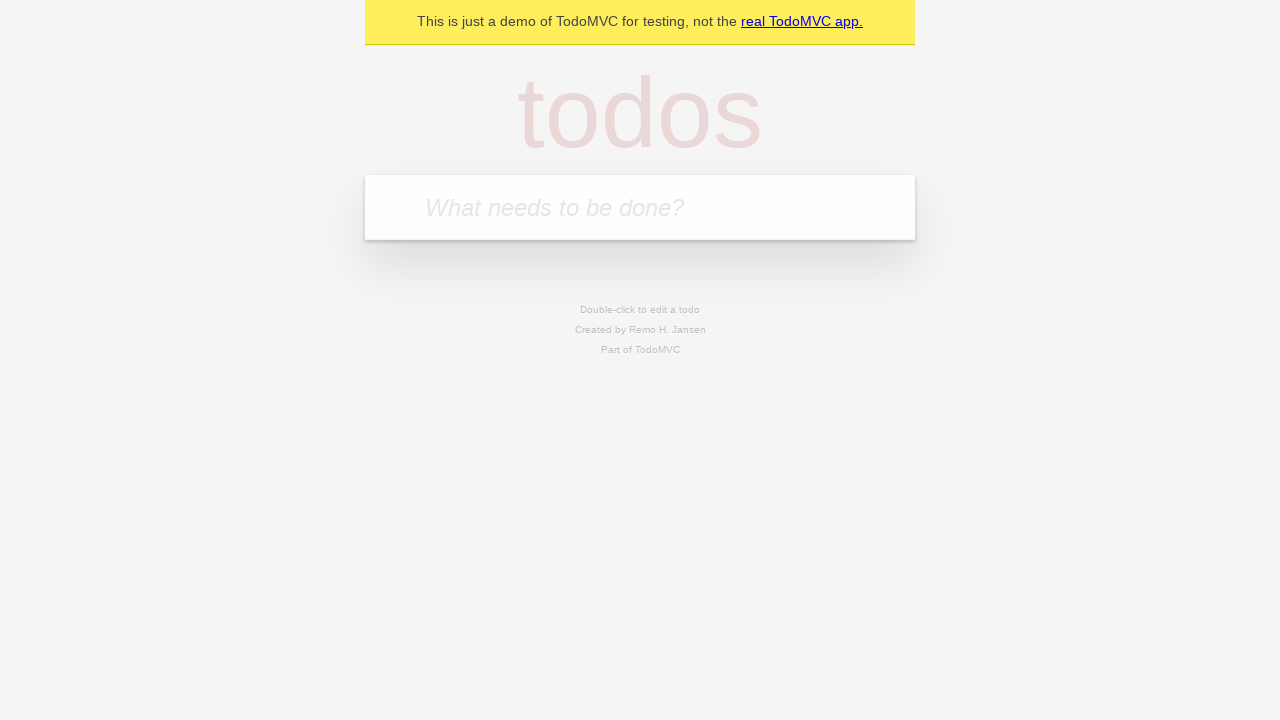

Located the todo input field
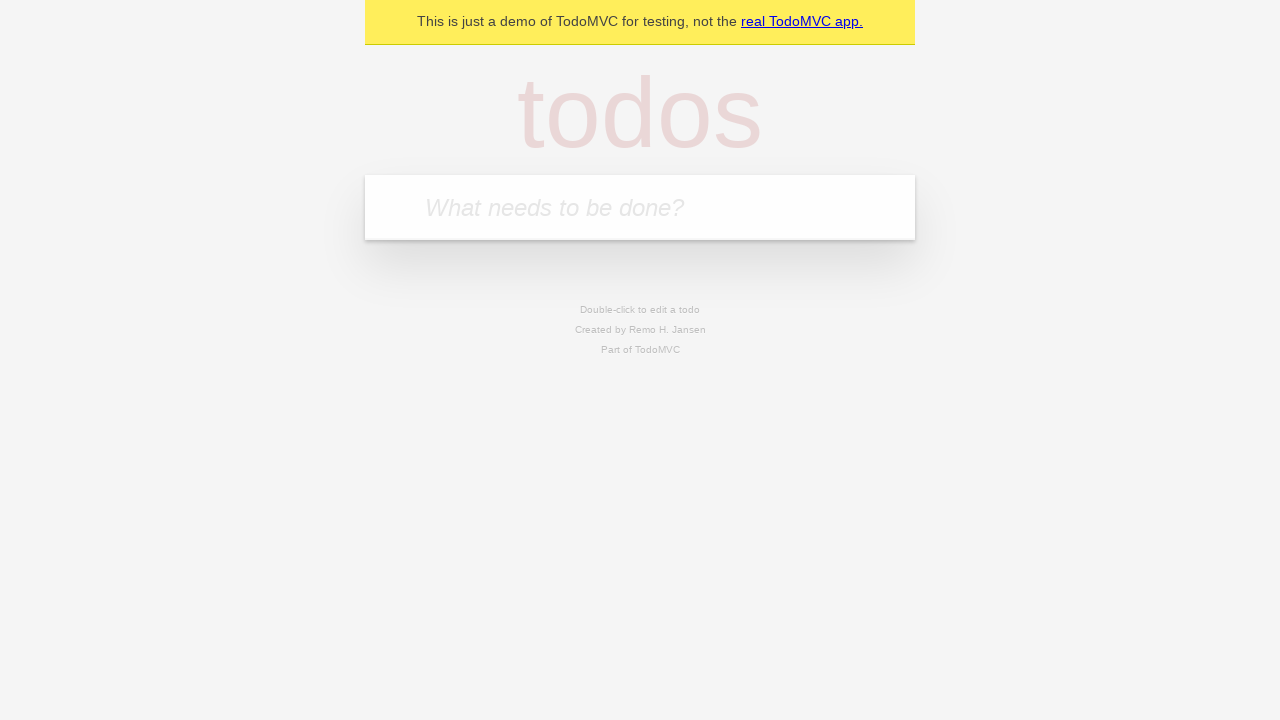

Filled first todo item: 'buy some cheese' on internal:attr=[placeholder="What needs to be done?"i]
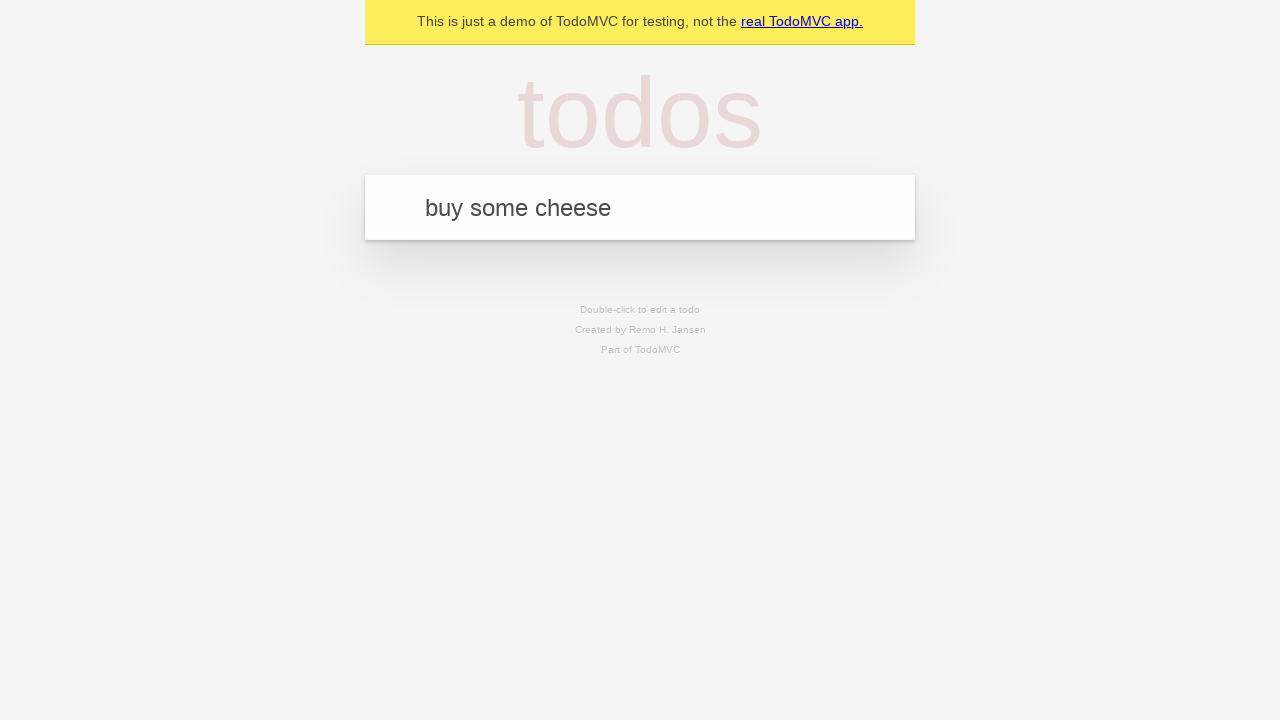

Pressed Enter to create first todo on internal:attr=[placeholder="What needs to be done?"i]
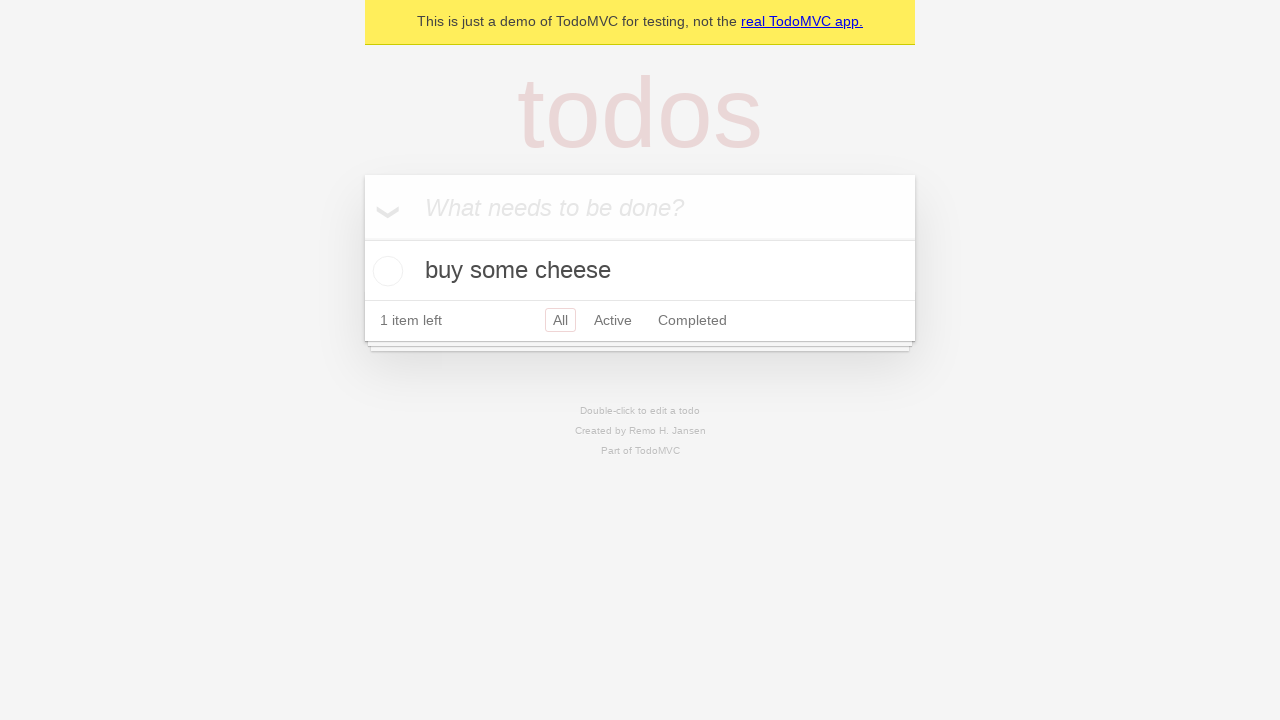

Filled second todo item: 'feed the cat' on internal:attr=[placeholder="What needs to be done?"i]
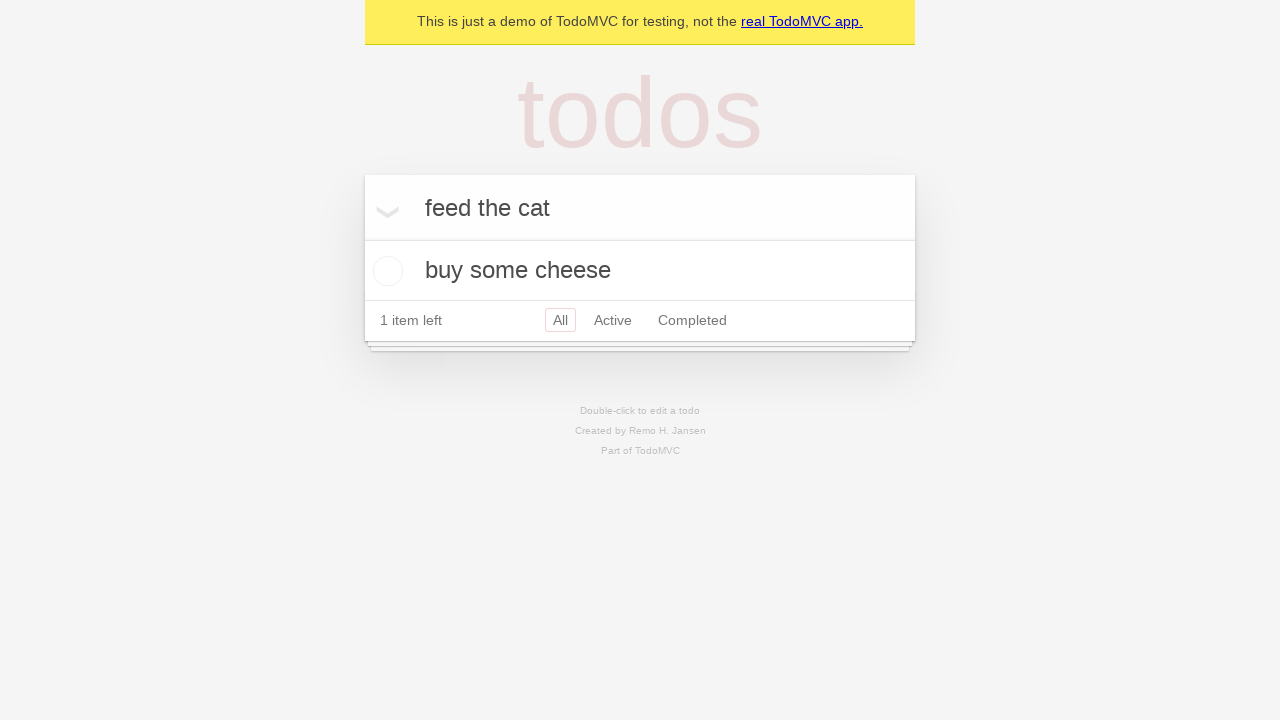

Pressed Enter to create second todo on internal:attr=[placeholder="What needs to be done?"i]
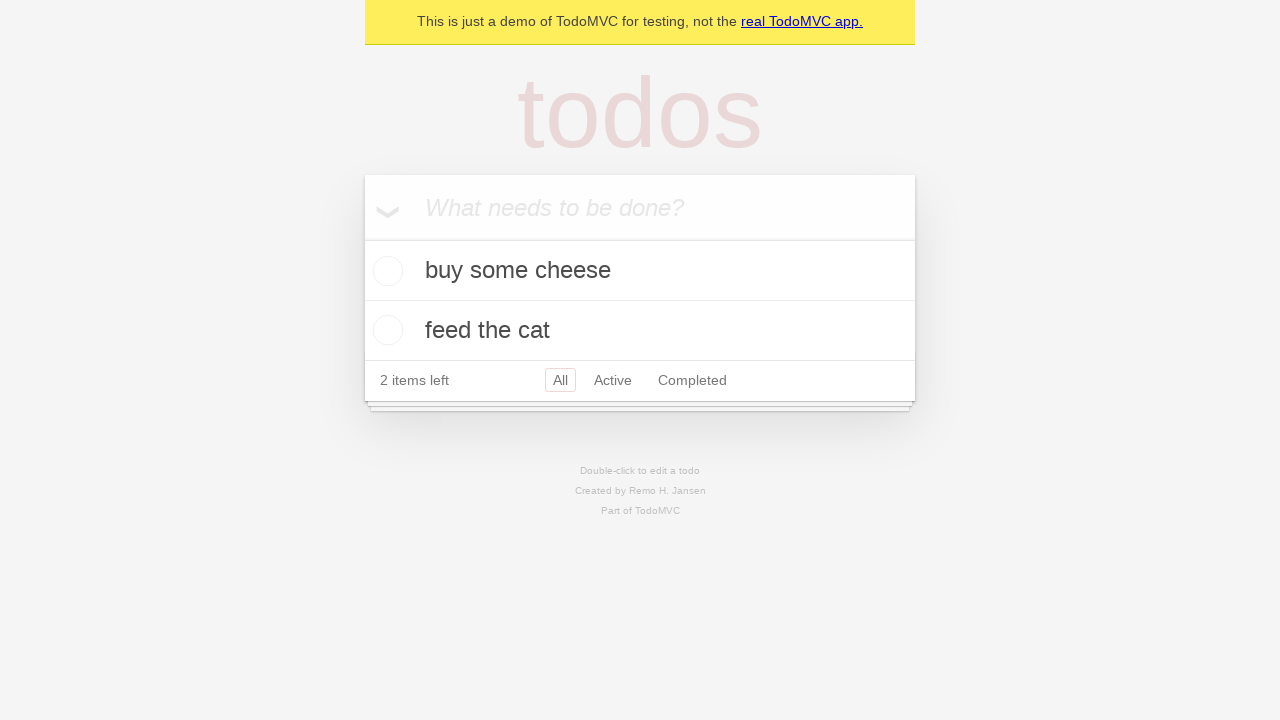

Filled third todo item: 'book a doctors appointment' on internal:attr=[placeholder="What needs to be done?"i]
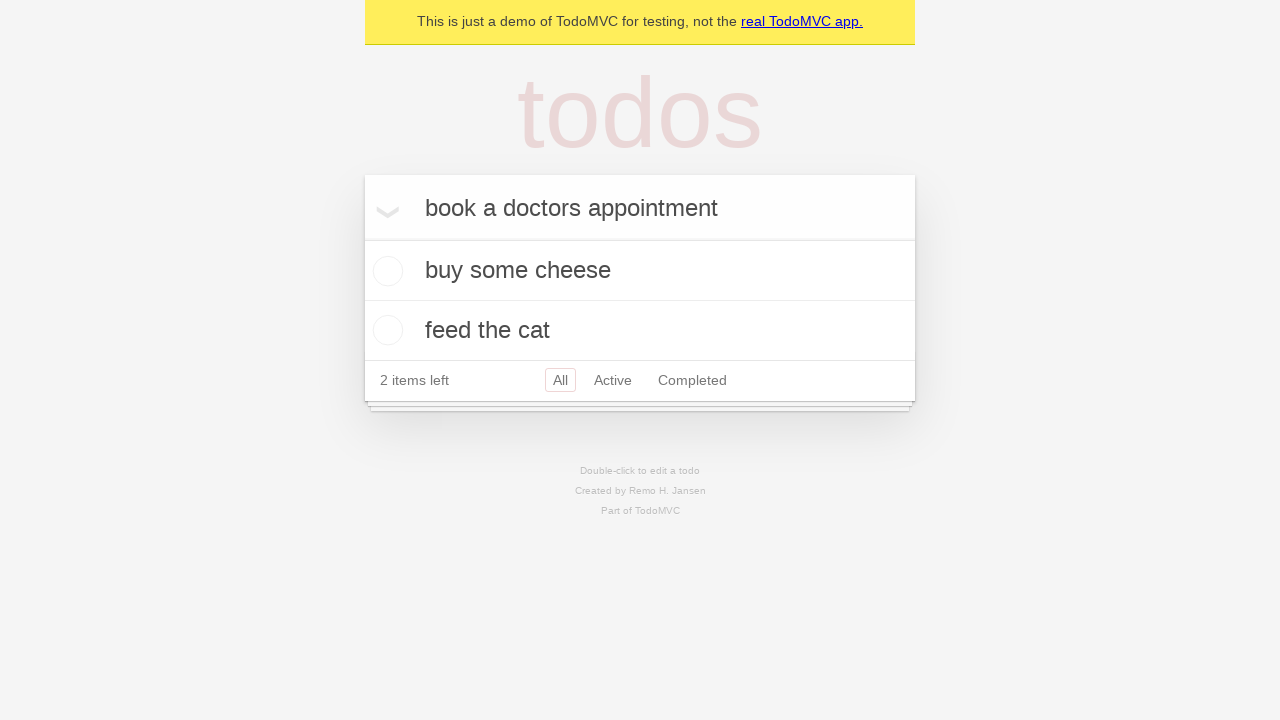

Pressed Enter to create third todo on internal:attr=[placeholder="What needs to be done?"i]
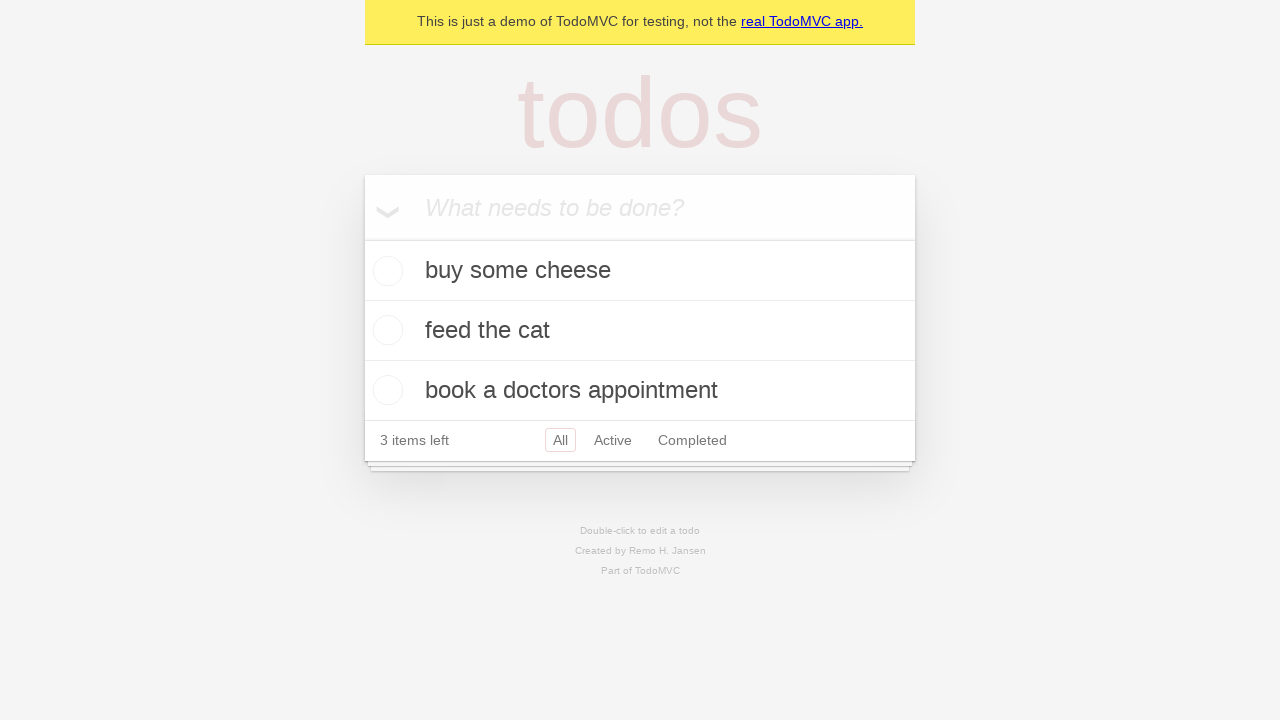

Verified all todos have been created and todo count is displayed
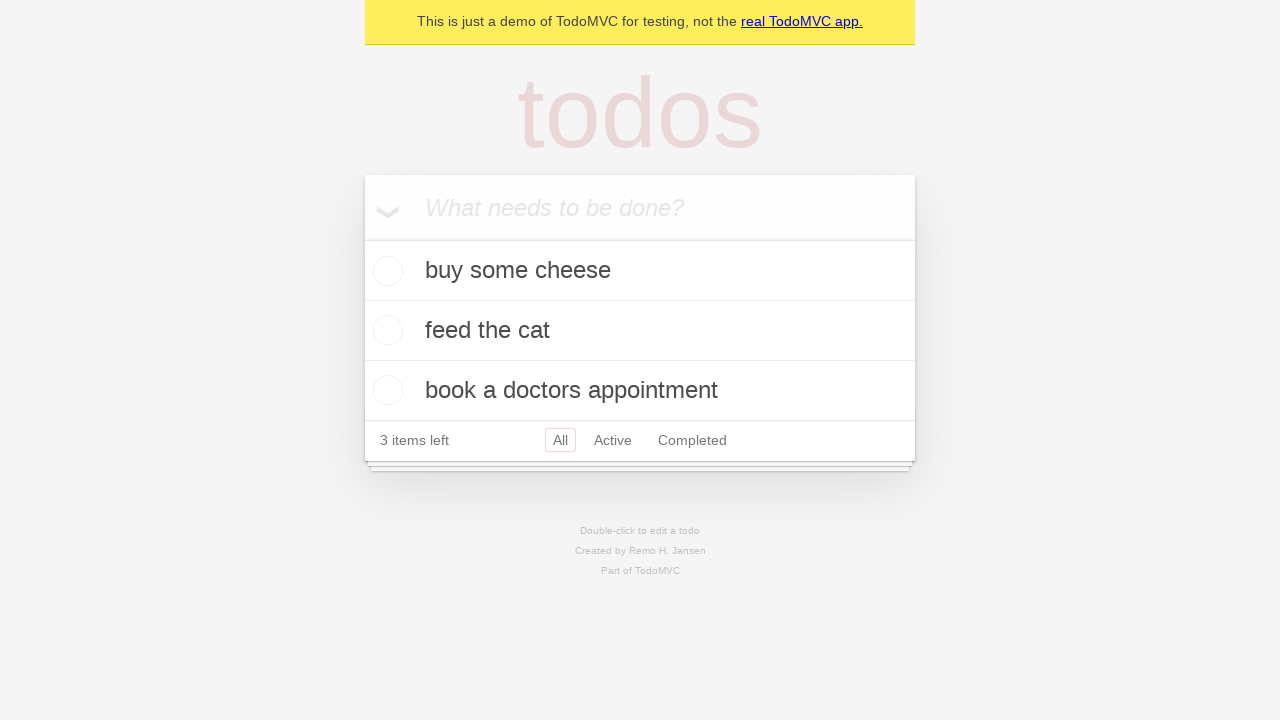

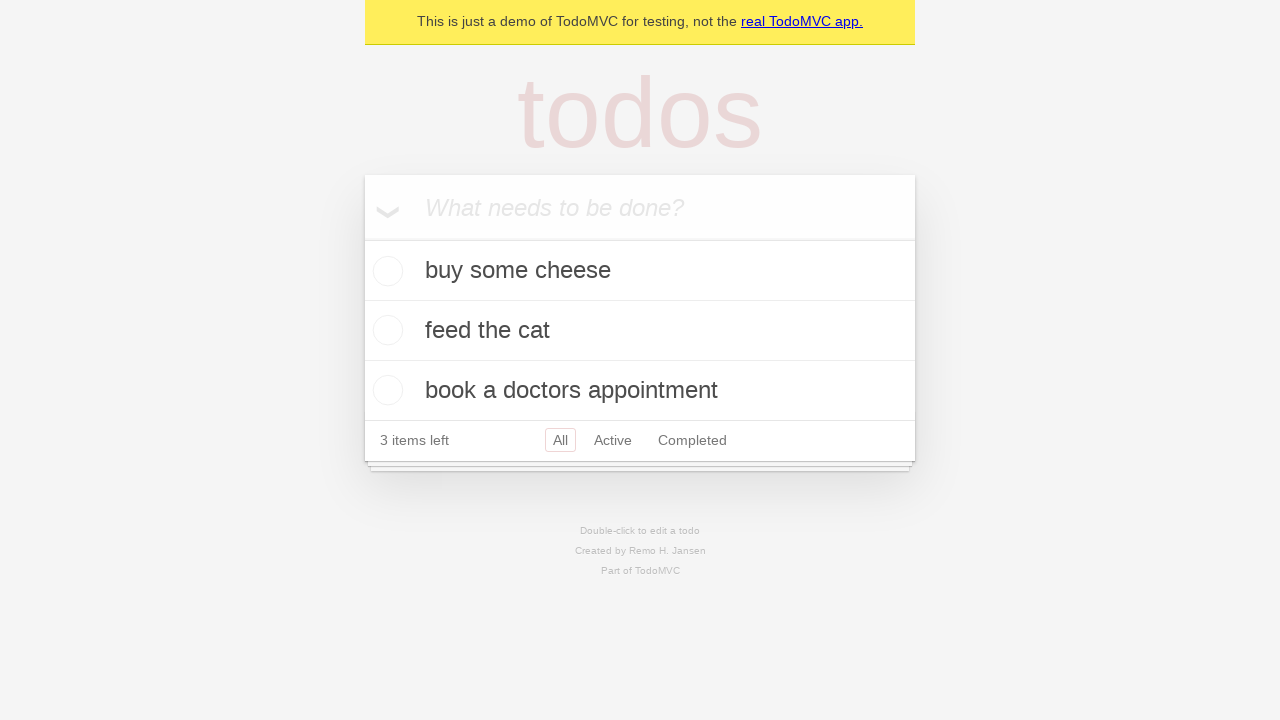